Tests the "Meeting Scheduler" obstacle by finding a specific cell in a timetable (Thursday, 11:00-13:00) and entering its value

Starting URL: https://obstaclecourse.tricentis.com/Obstacles/41037

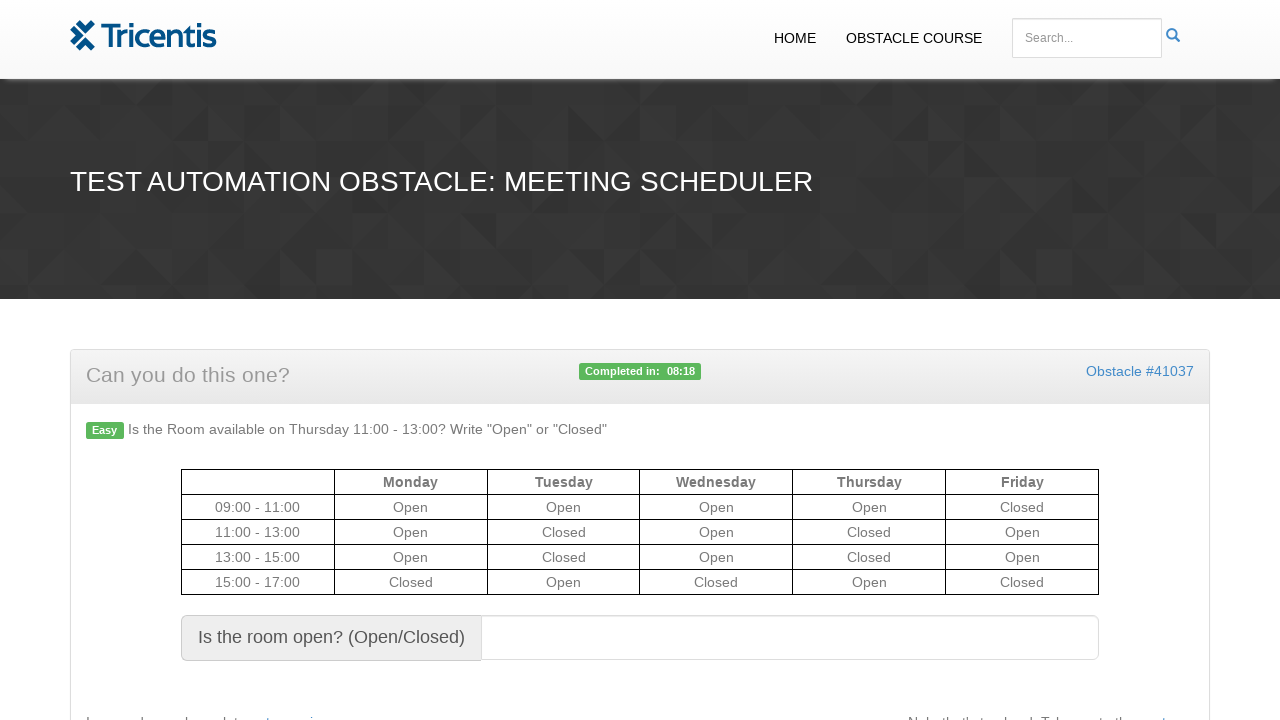

Located Thursday column header in timetable
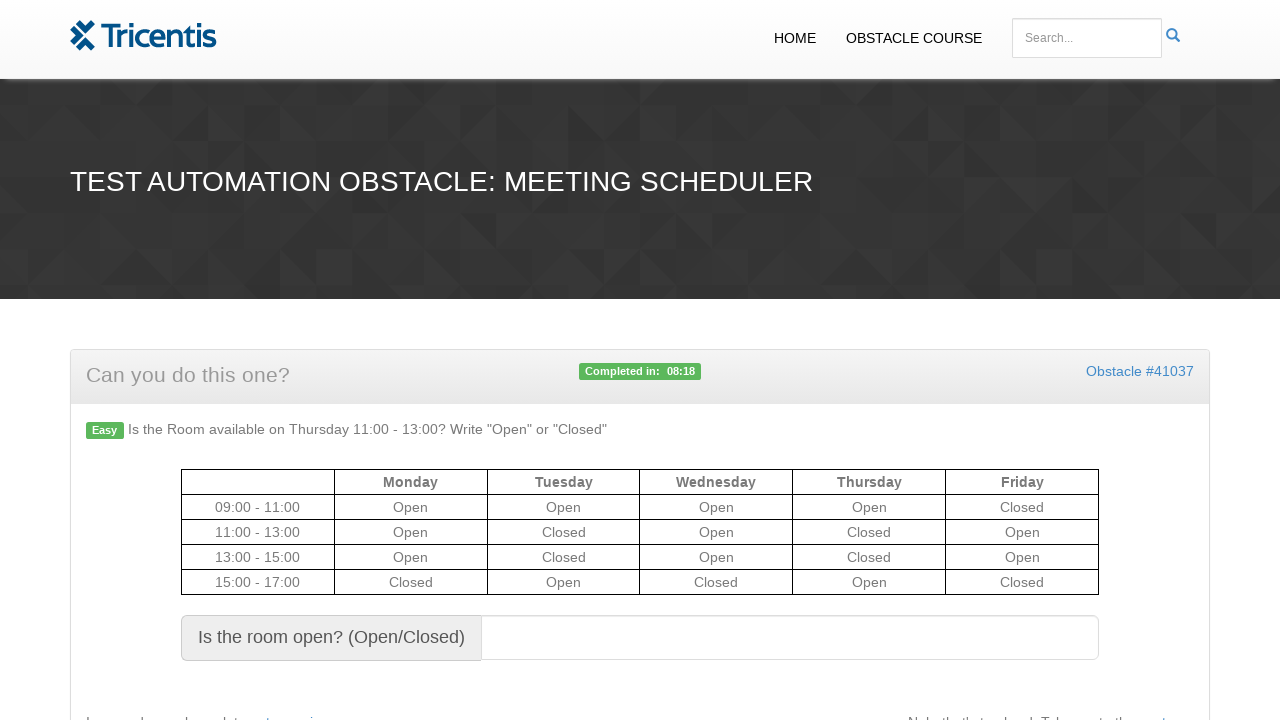

Retrieved cell index for Thursday column
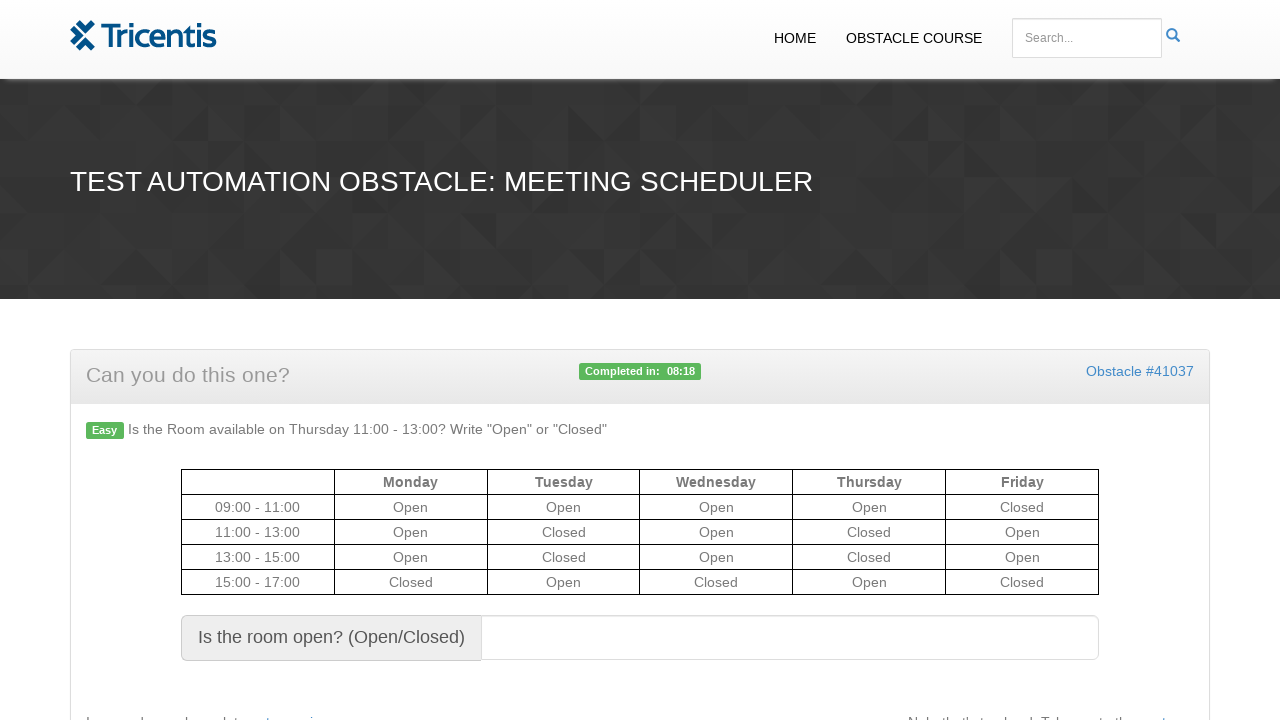

Located time slot row for 11:00 - 13:00
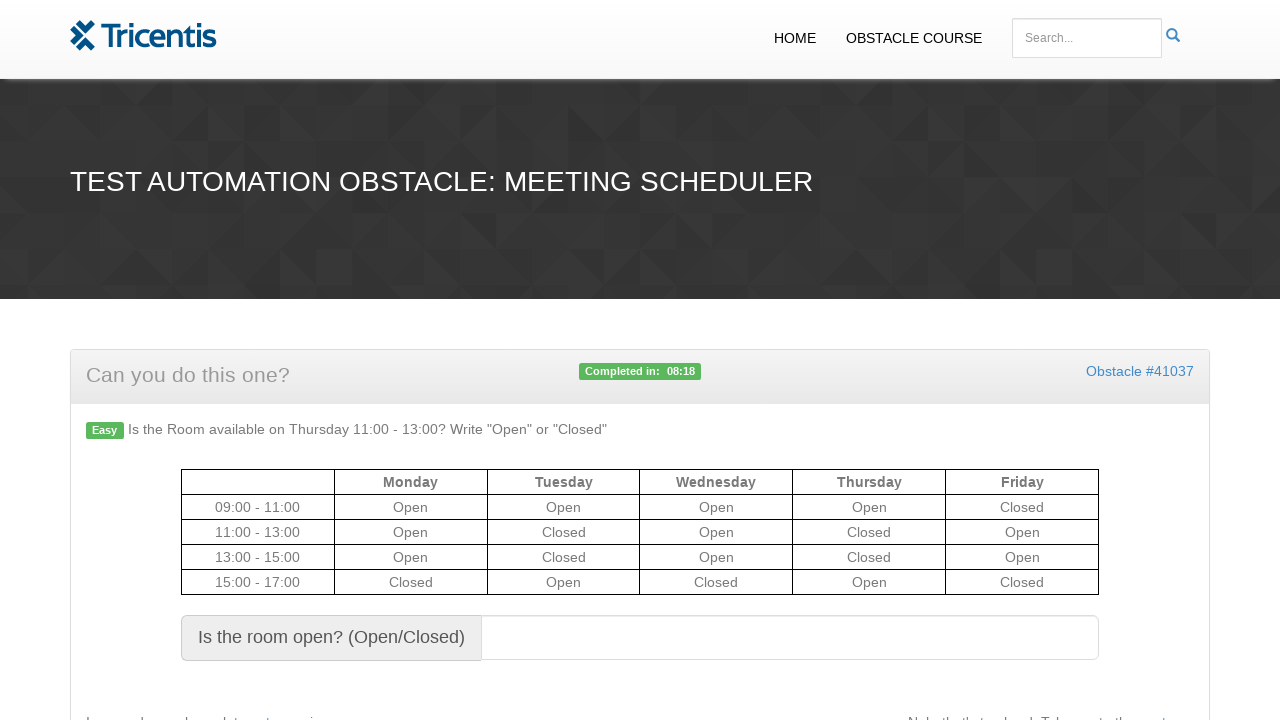

Retrieved room status from Thursday 11:00-13:00 cell
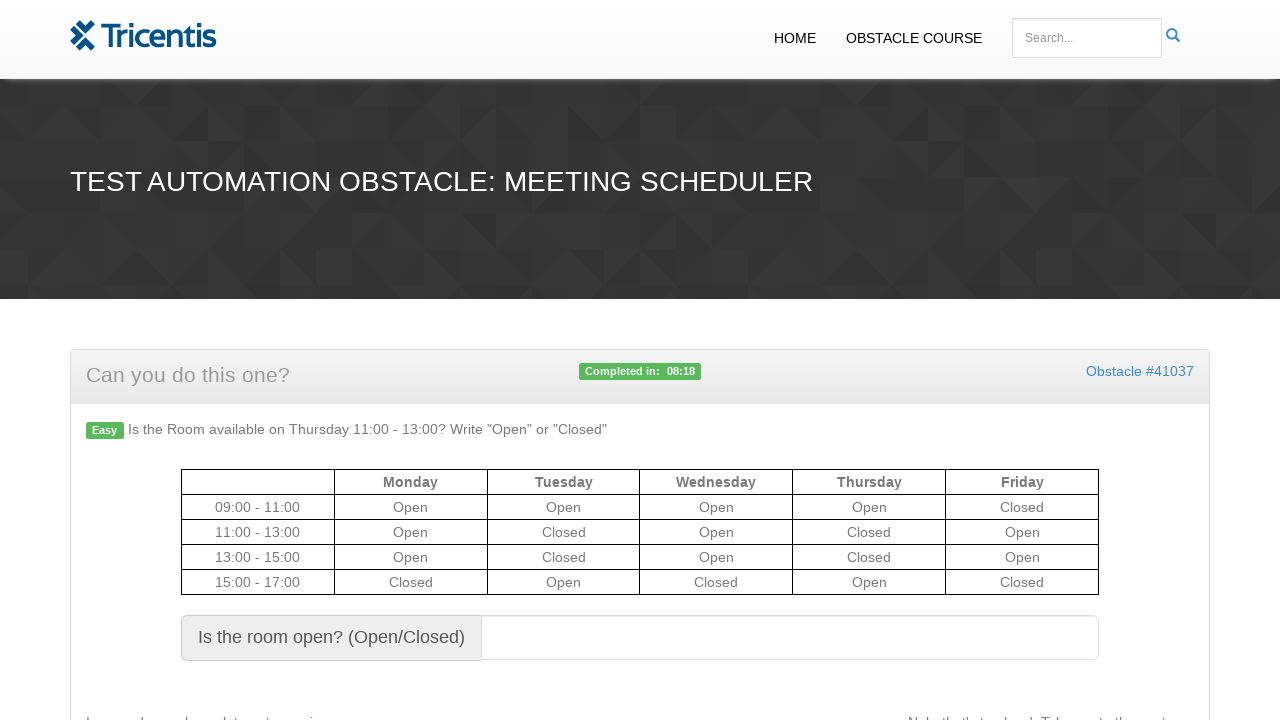

Filled result field with room status: 'Closed' on #resulttext
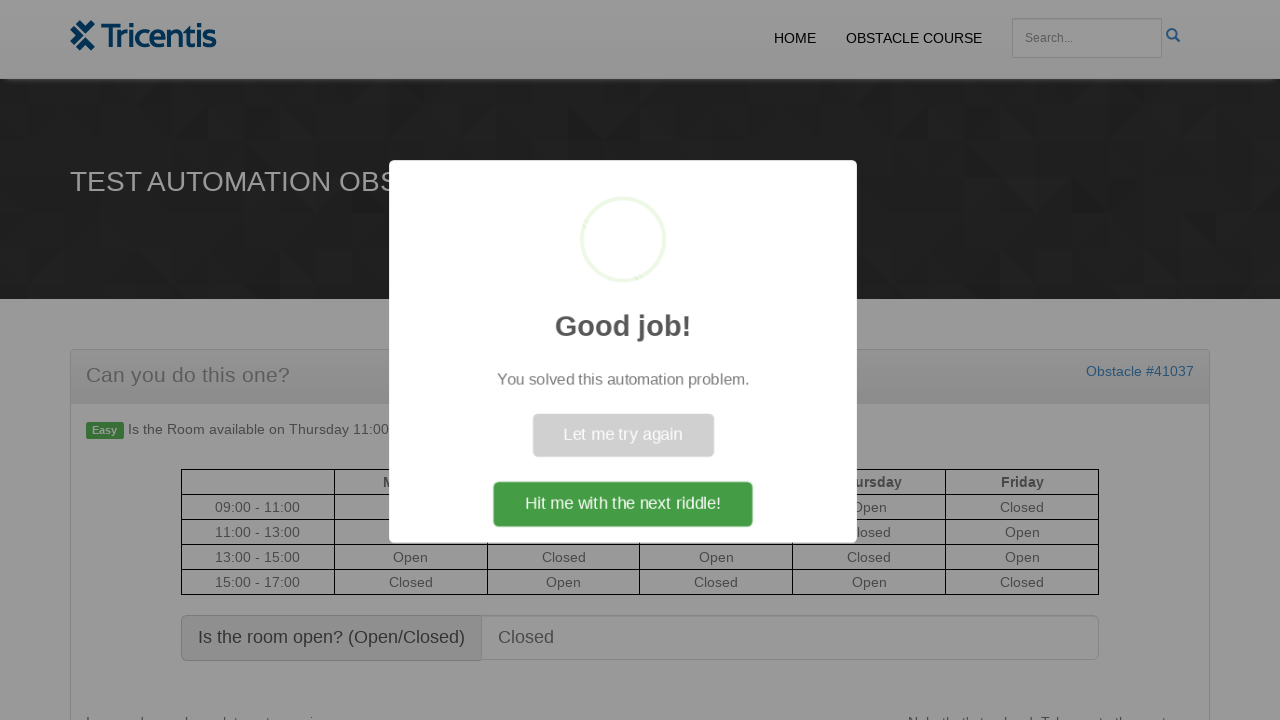

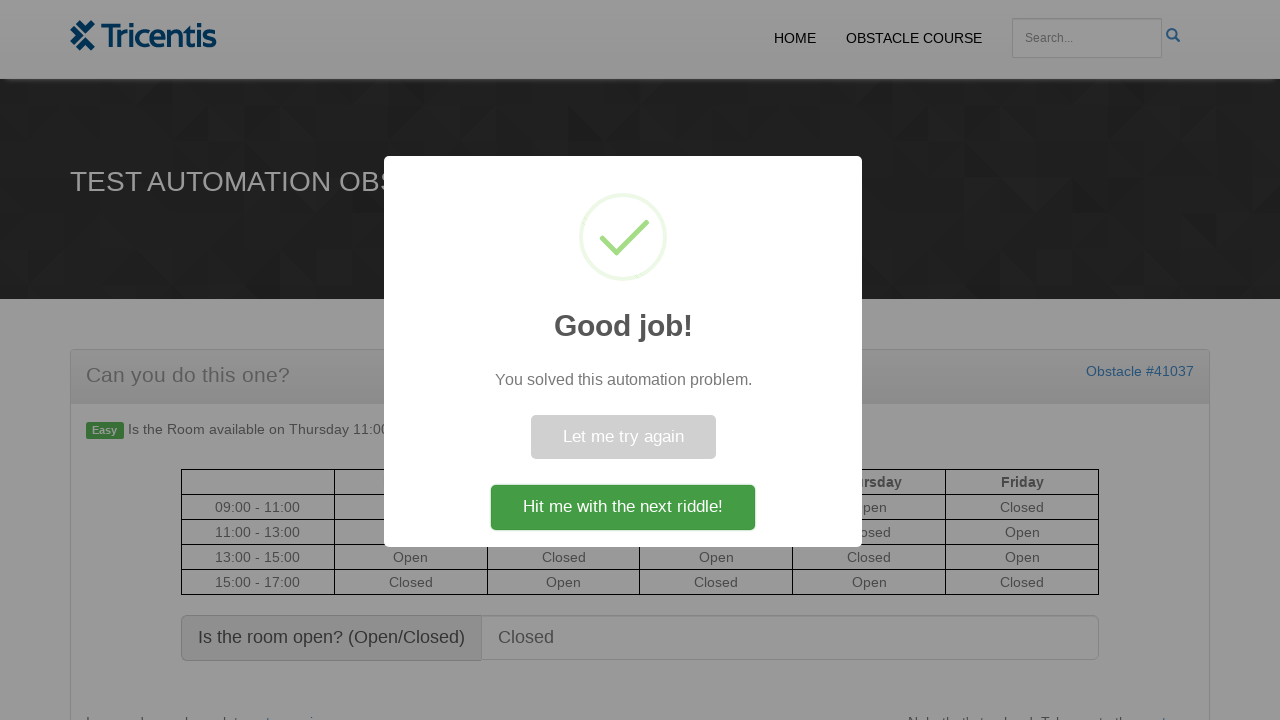